Navigates to the Aviso website homepage

Starting URL: http://www.aviso.com

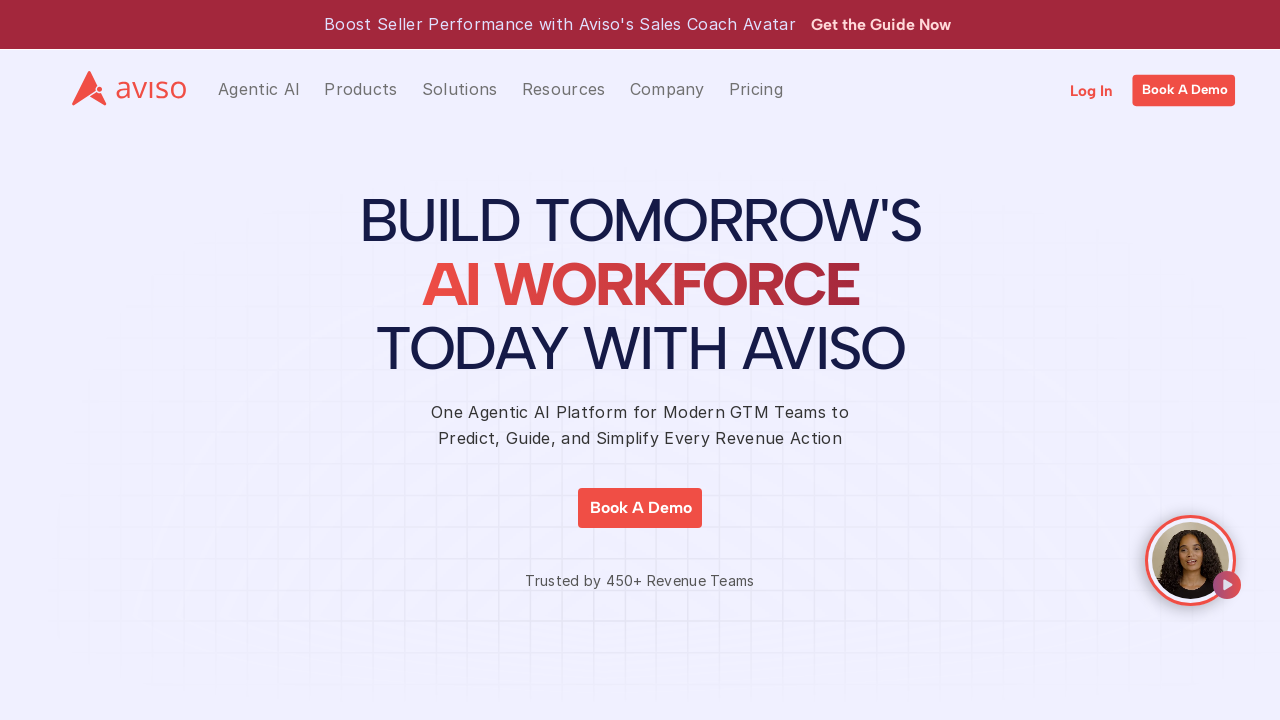

Navigated to Aviso website homepage at http://www.aviso.com
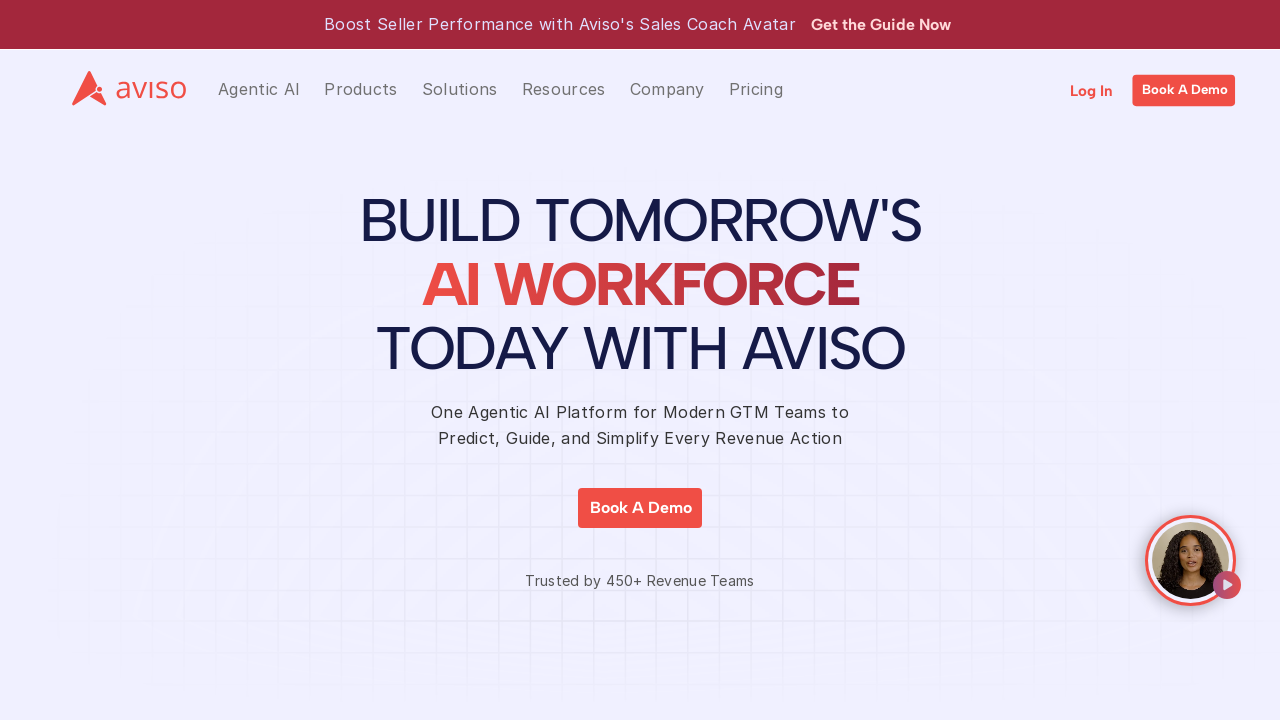

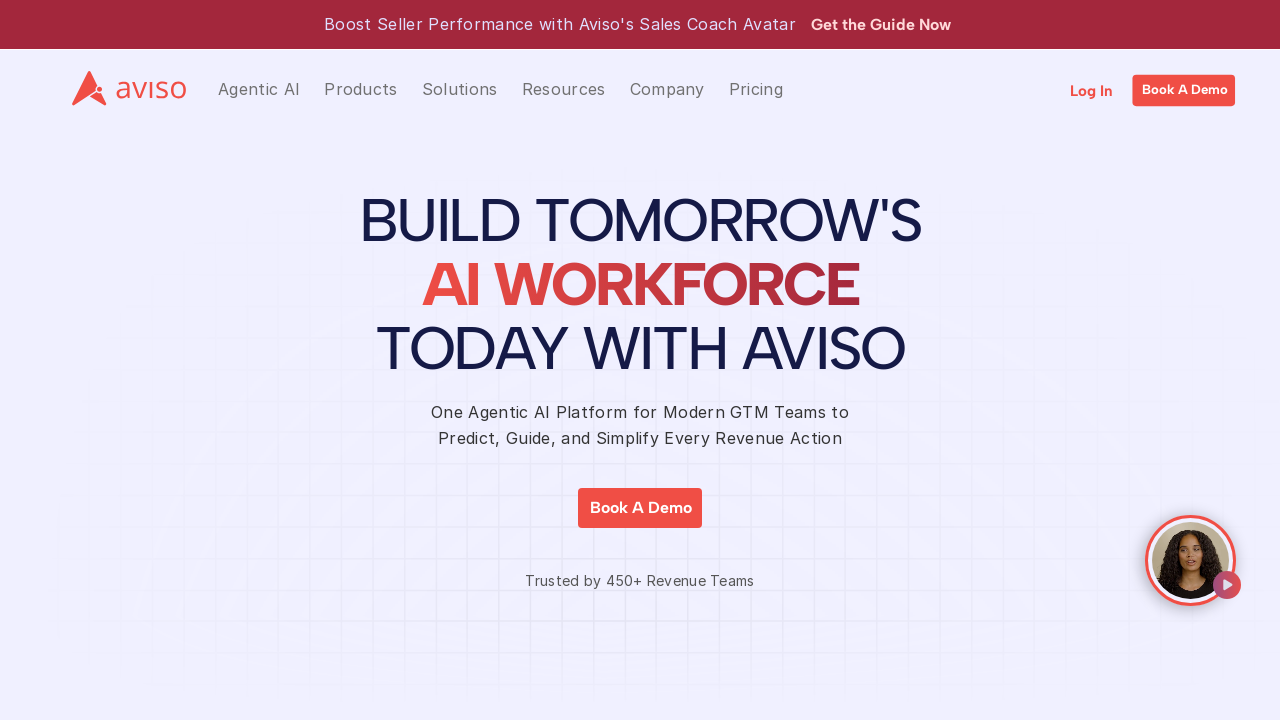